Tests JavaScript alert handling by clicking a button that triggers an alert and then accepting/dismissing the alert dialog

Starting URL: https://the-internet.herokuapp.com/javascript_alerts

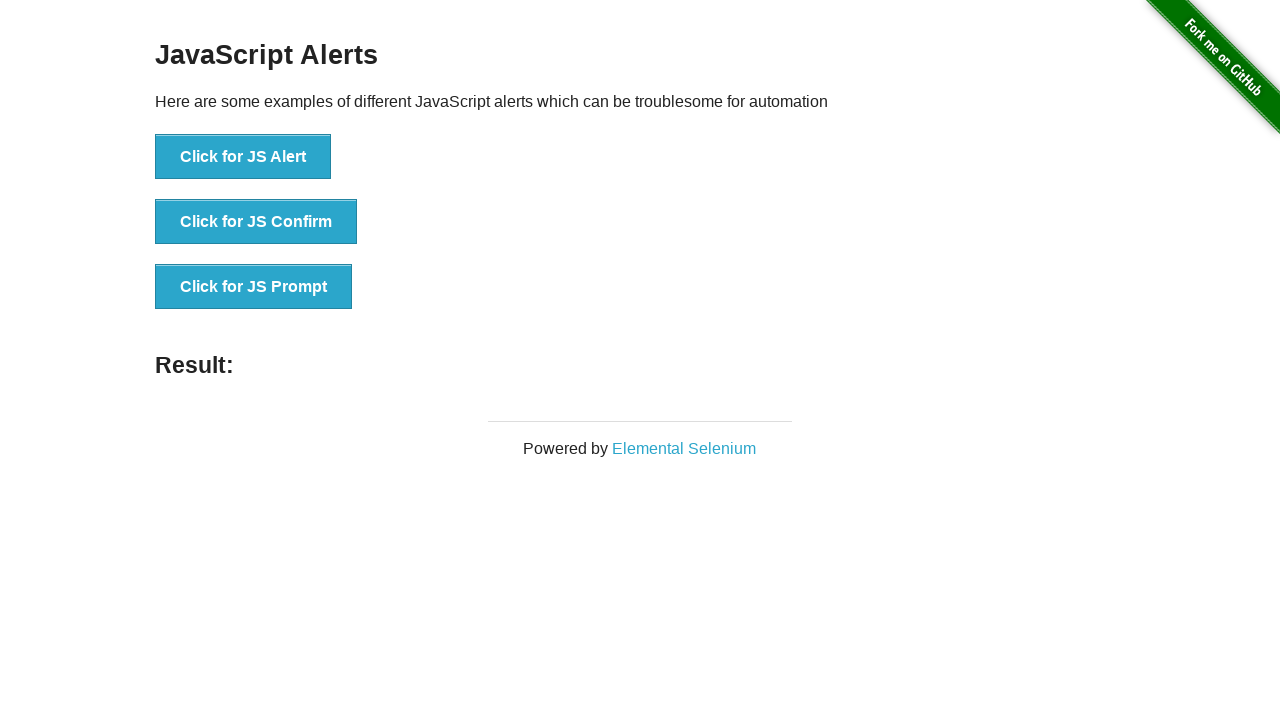

Clicked 'Click for JS Alert' button to trigger JavaScript alert at (243, 157) on xpath=//button[normalize-space()='Click for JS Alert']
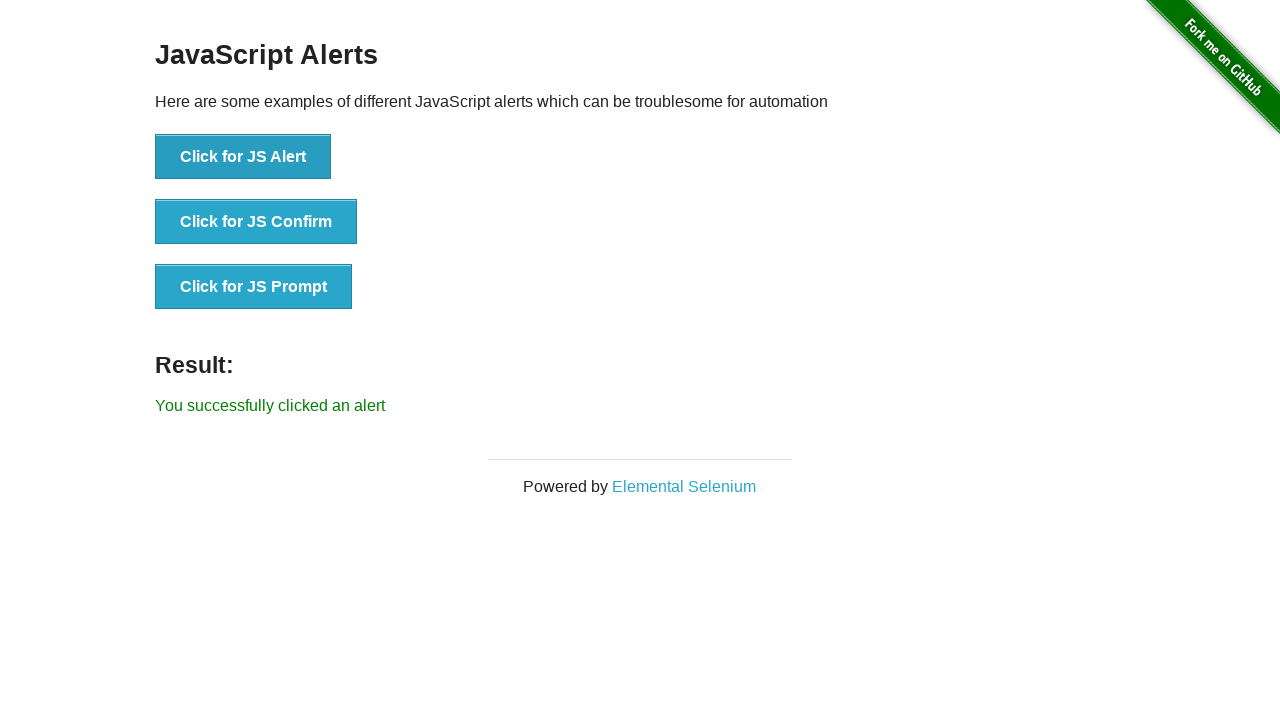

Set up dialog handler to accept alerts
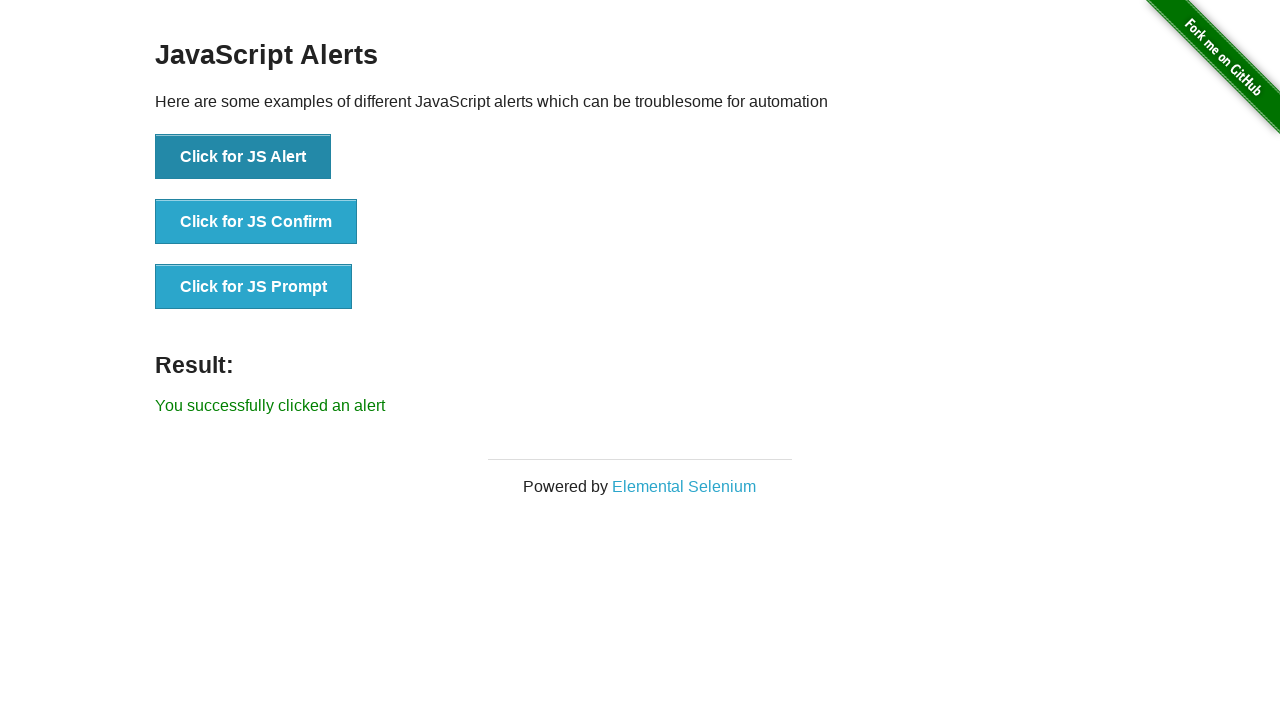

Set up one-time dialog handler to accept the alert
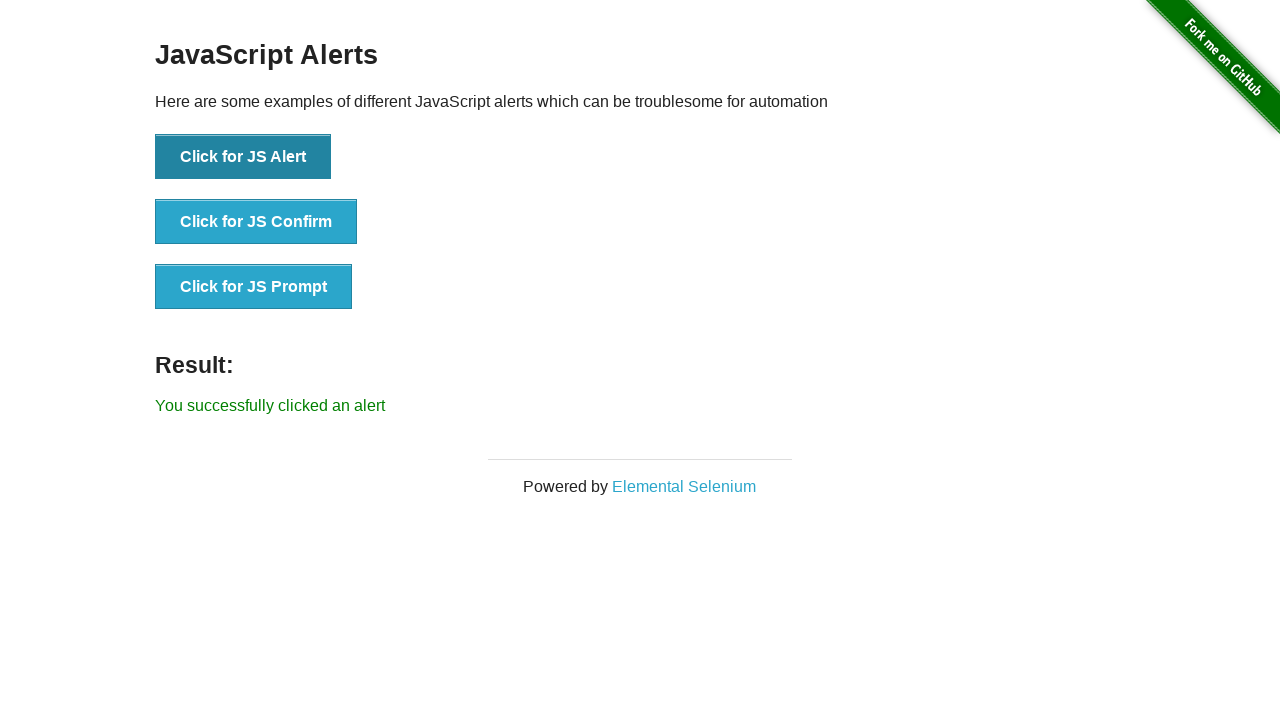

Clicked 'Click for JS Alert' button and alert was accepted at (243, 157) on xpath=//button[normalize-space()='Click for JS Alert']
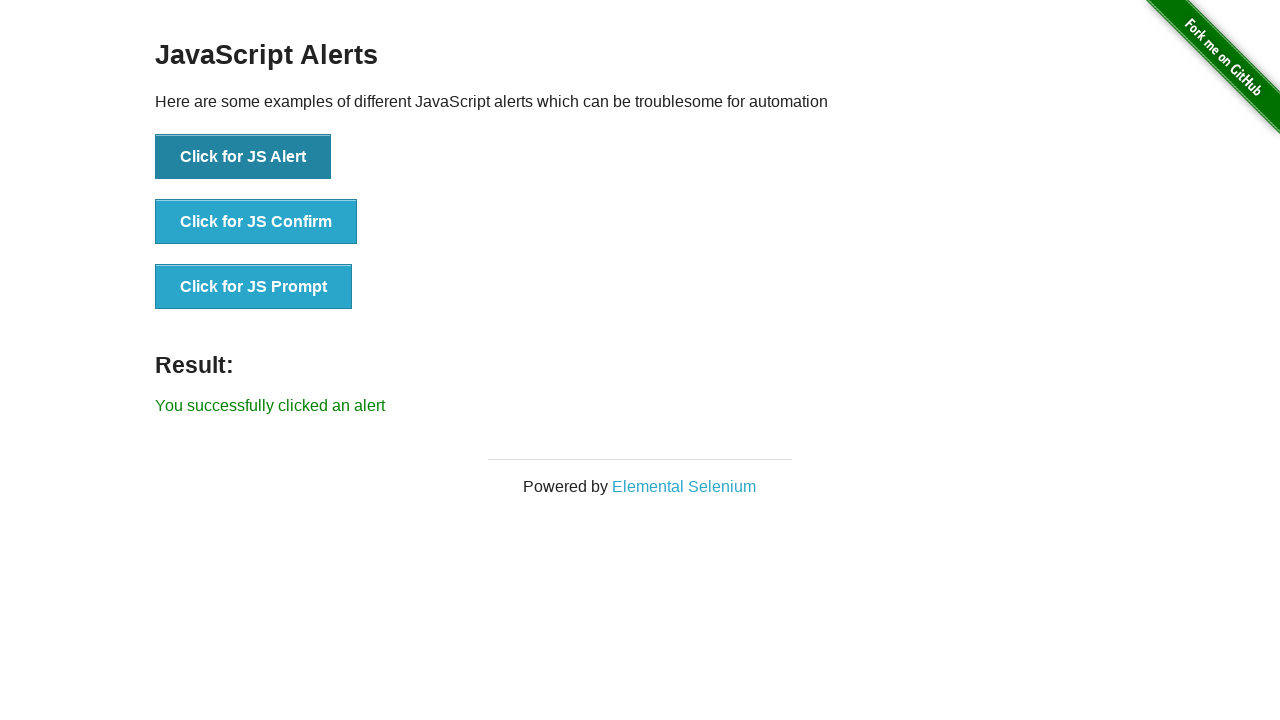

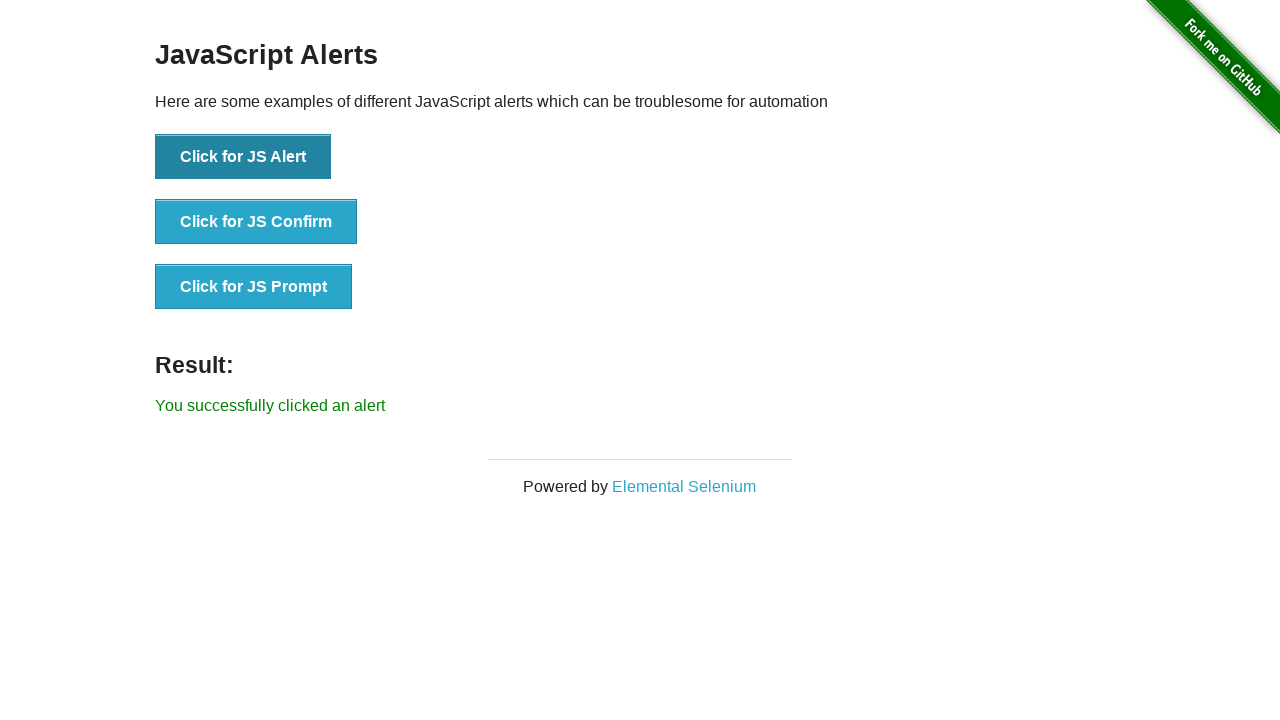